Tests JavaScript confirm alert by clicking the confirm button, accepting the alert, and verifying the result message

Starting URL: http://practice.cydeo.com/javascript_alerts

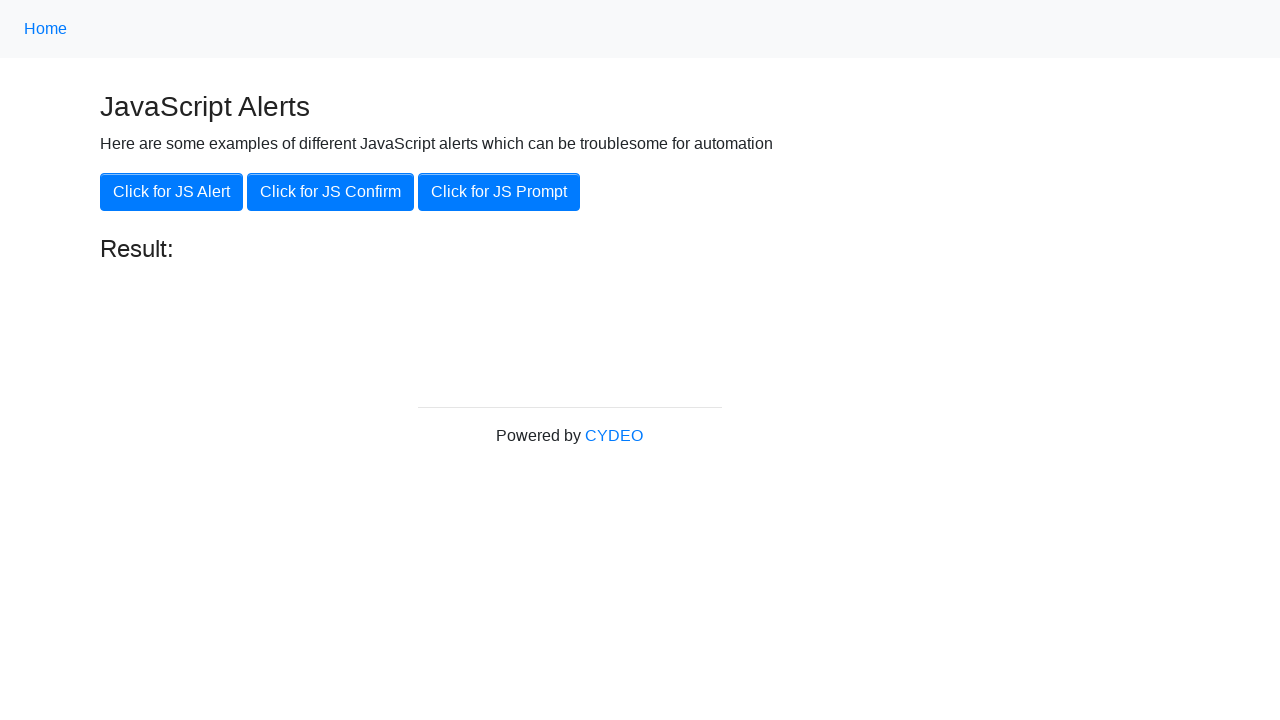

Clicked the JS Confirm button at (330, 192) on xpath=//button[.='Click for JS Confirm']
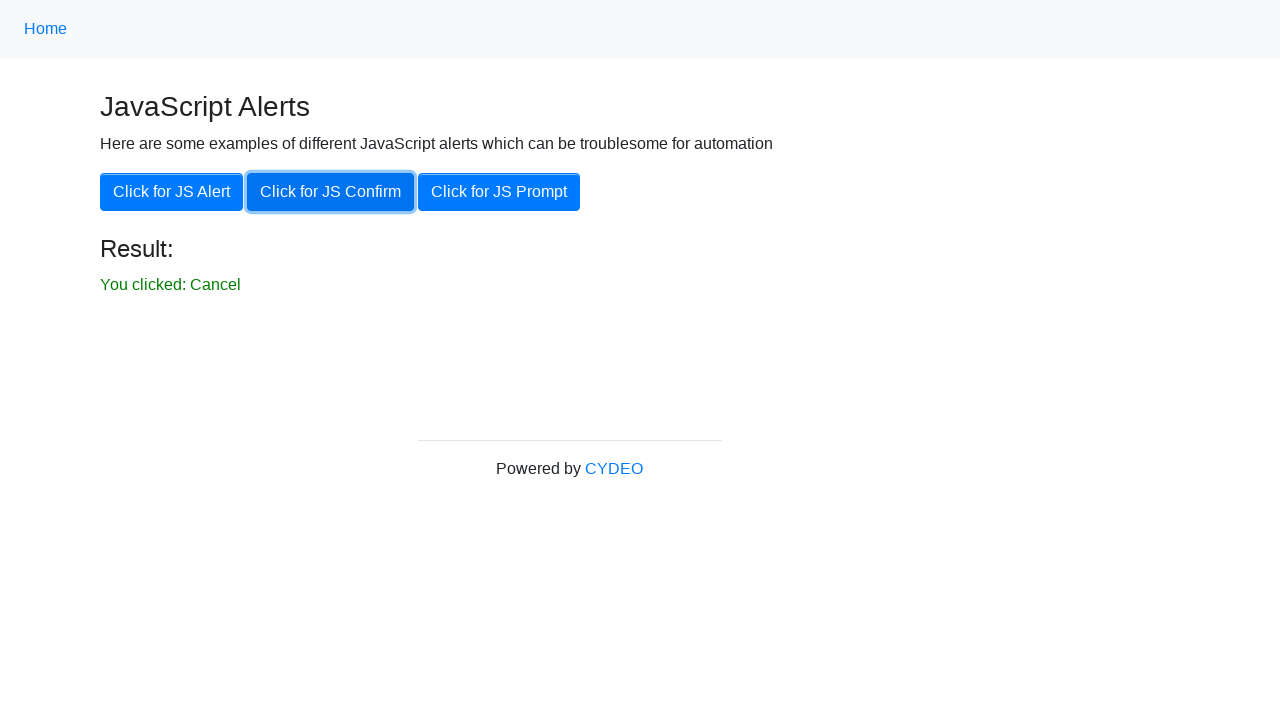

Set up dialog handler to accept alerts
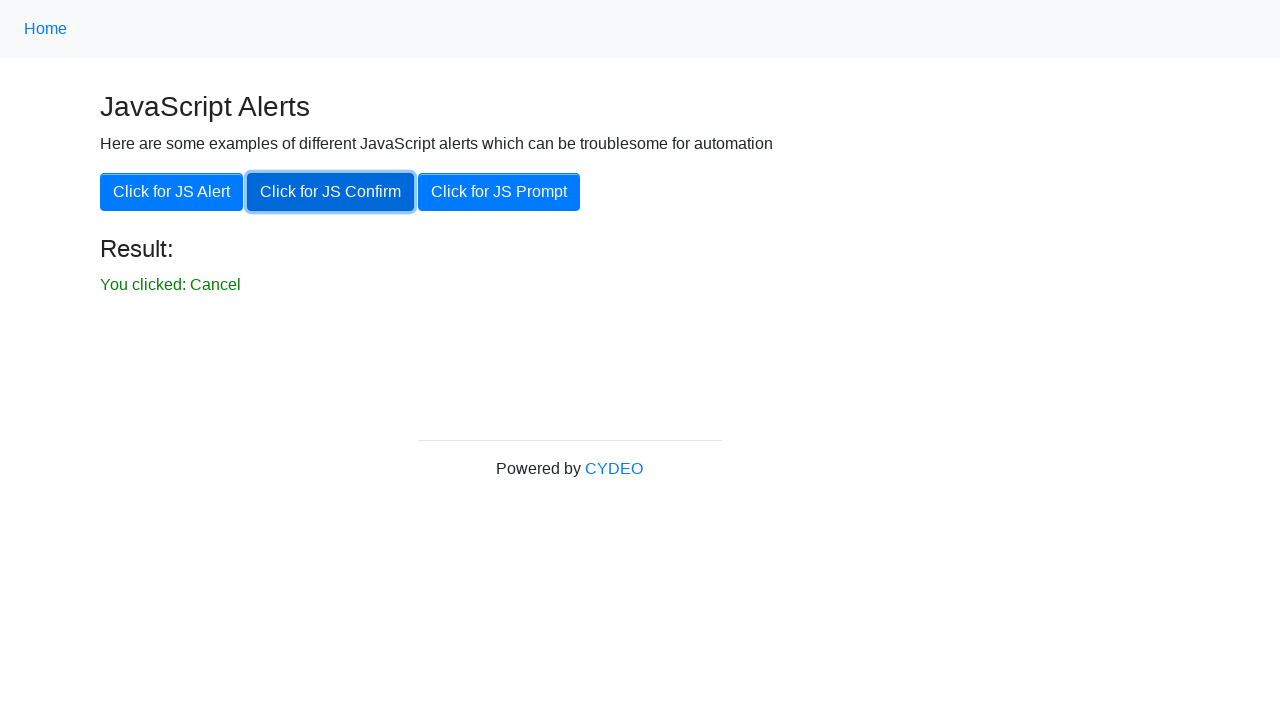

Clicked the JS Confirm button again to trigger alert at (330, 192) on xpath=//button[.='Click for JS Confirm']
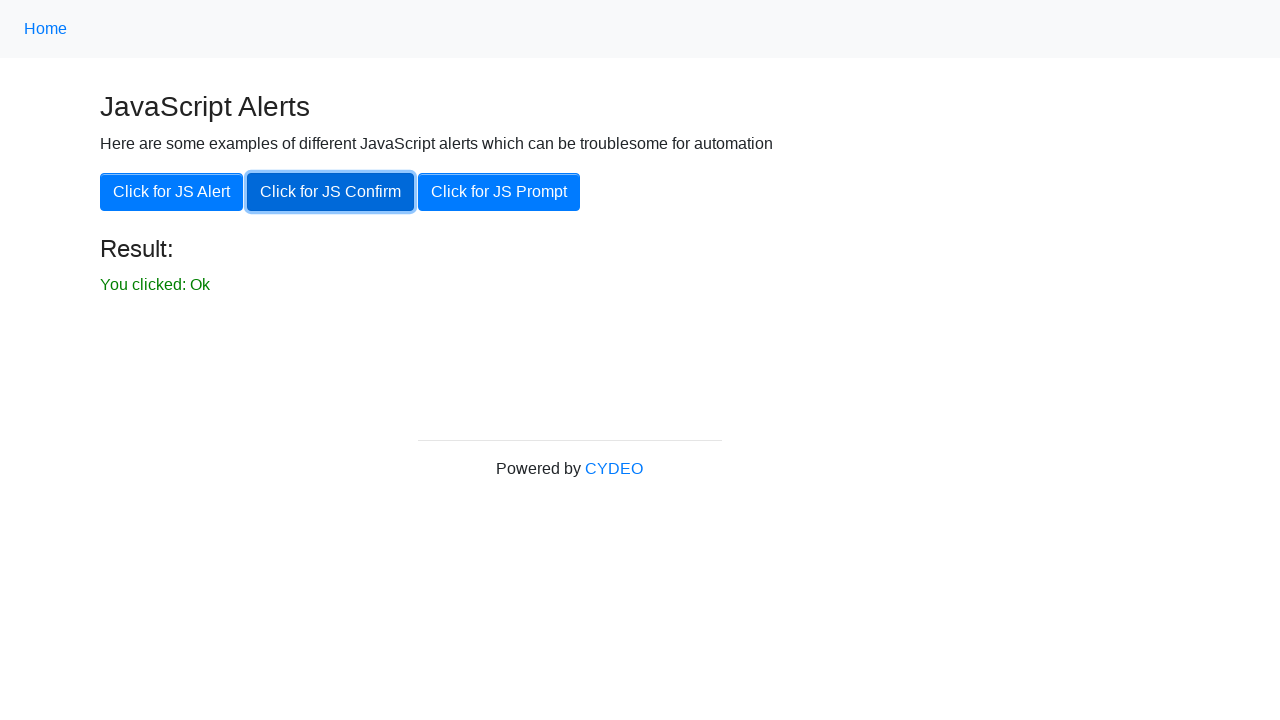

Result message element loaded
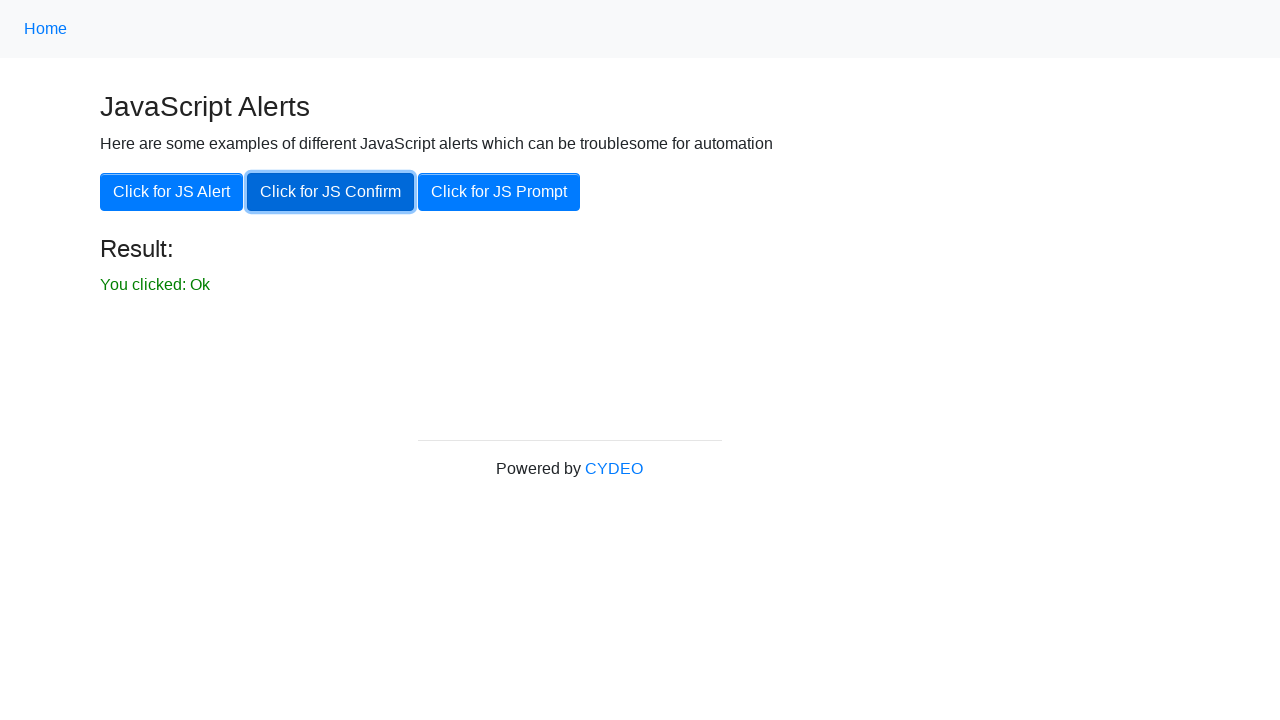

Located result message element
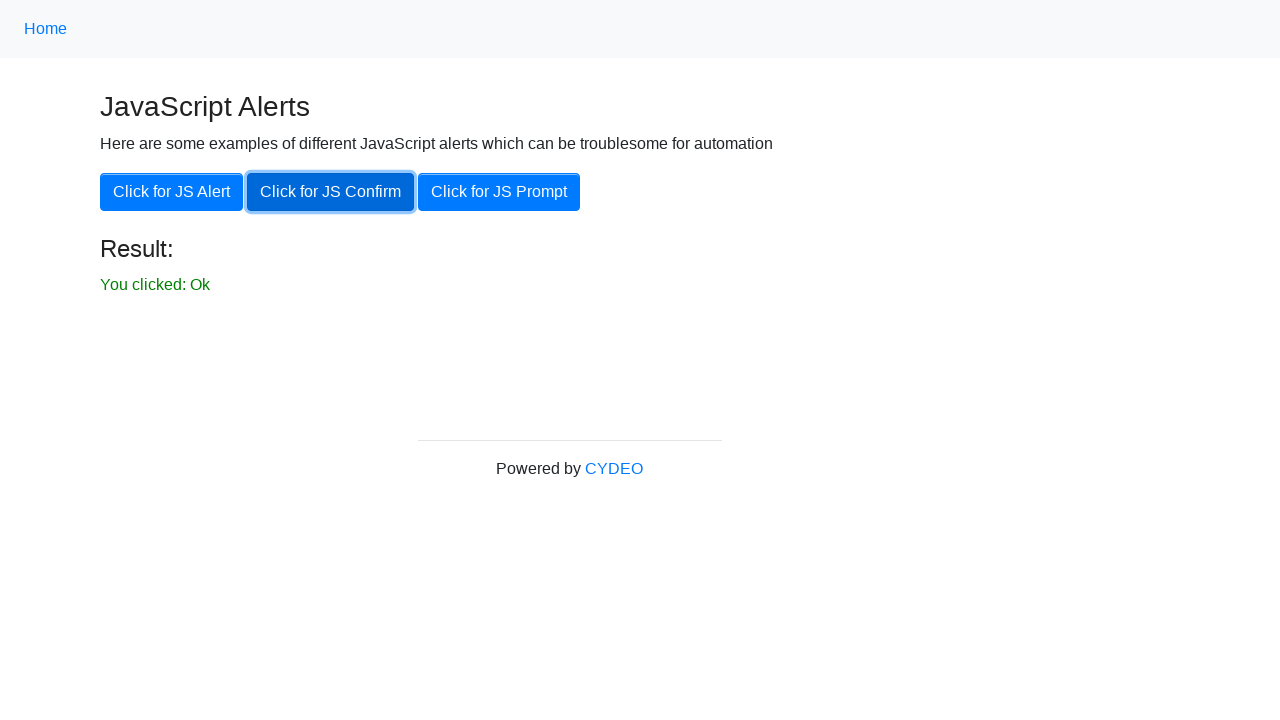

Verified result message is visible
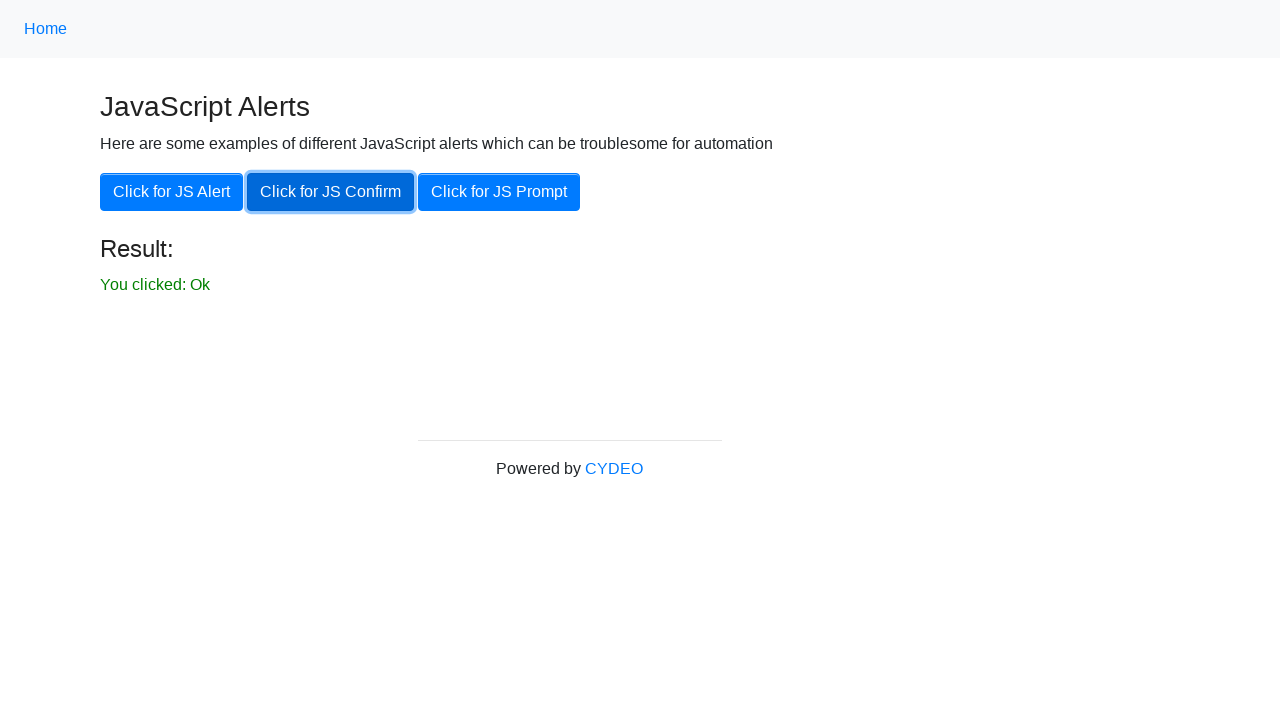

Verified result message text is 'You clicked: Ok'
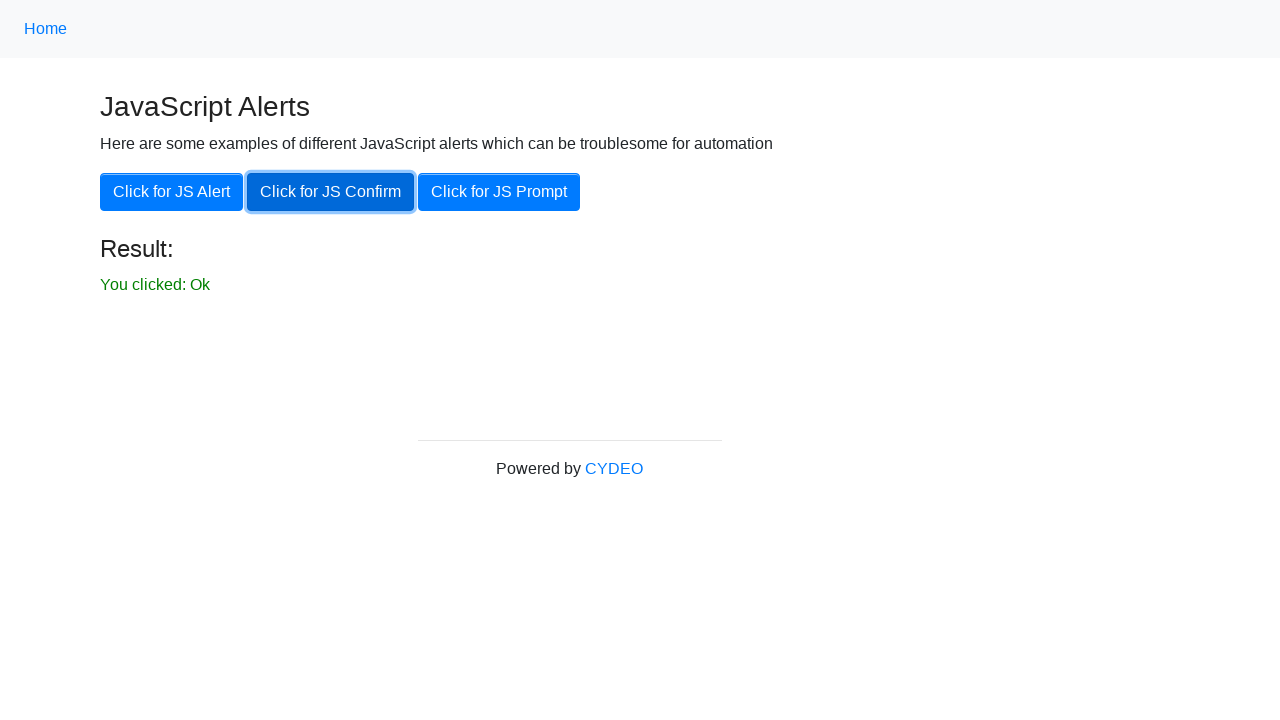

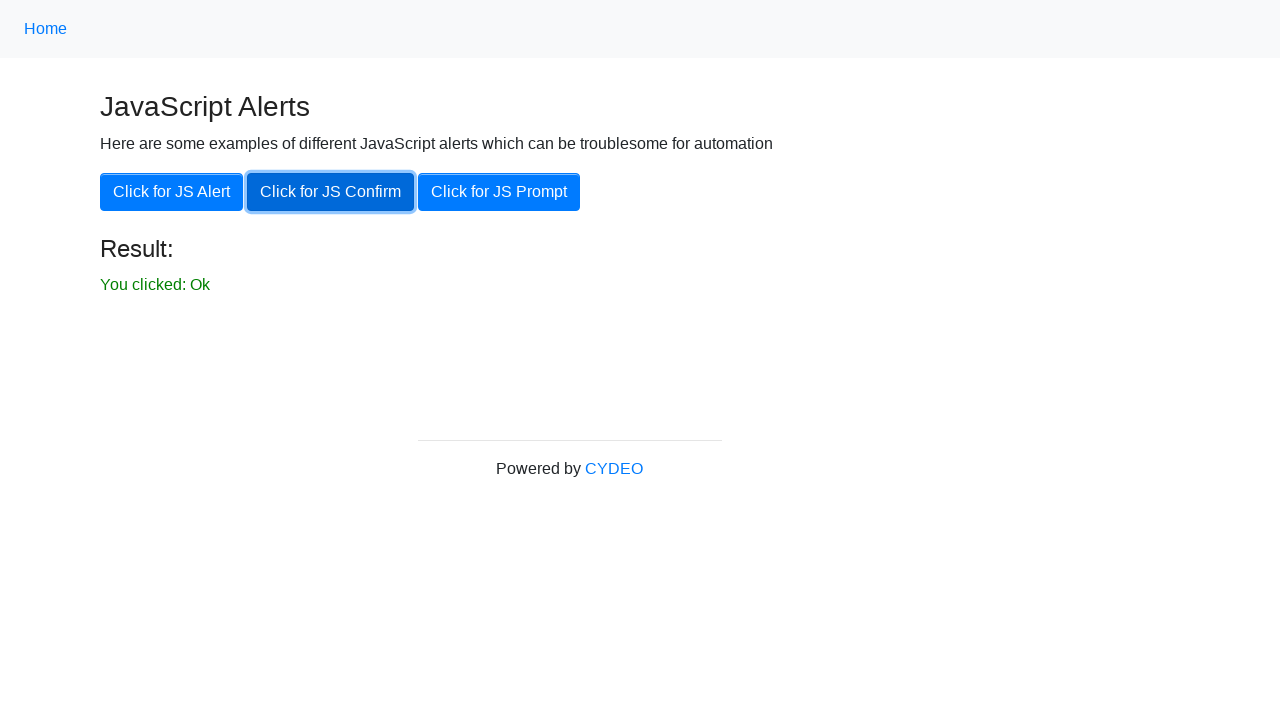